Tests alert handling functionality by clicking a button that triggers a simple accept alert on a practice website

Starting URL: https://letcode.in/alert

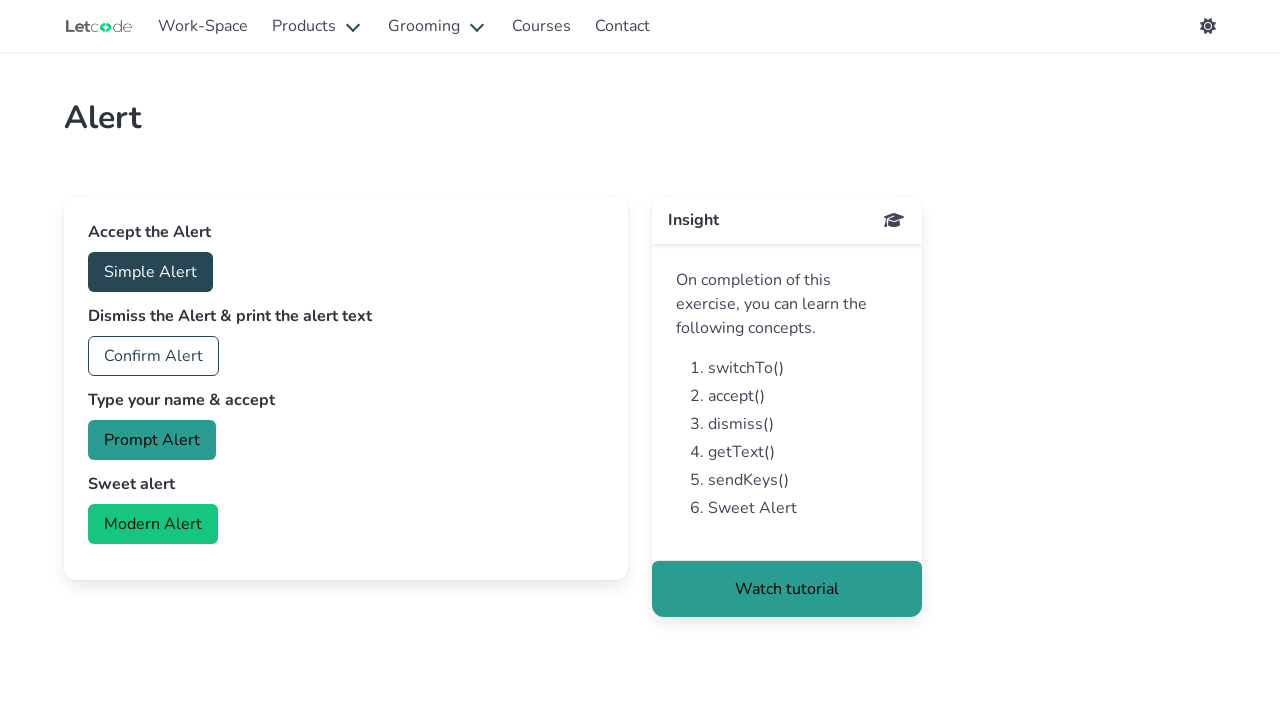

Clicked the accept alert button at (150, 272) on #accept >> nth=0
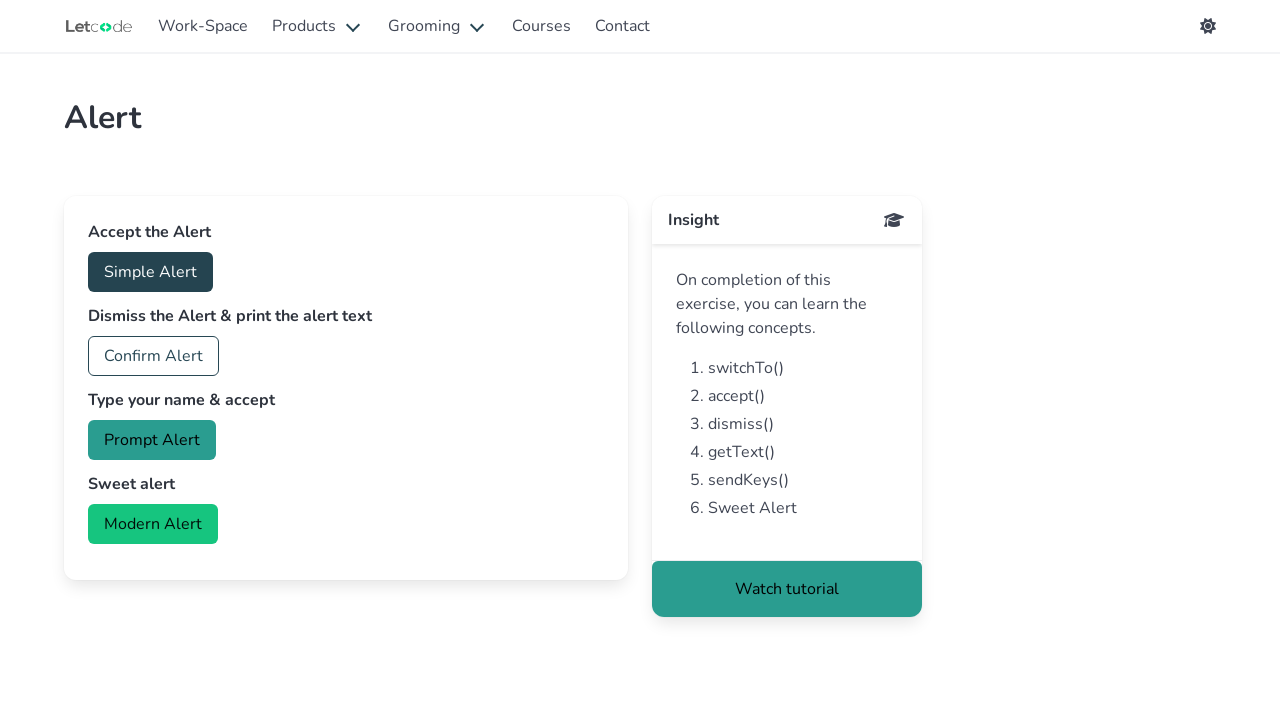

Set up dialog handler to accept alerts
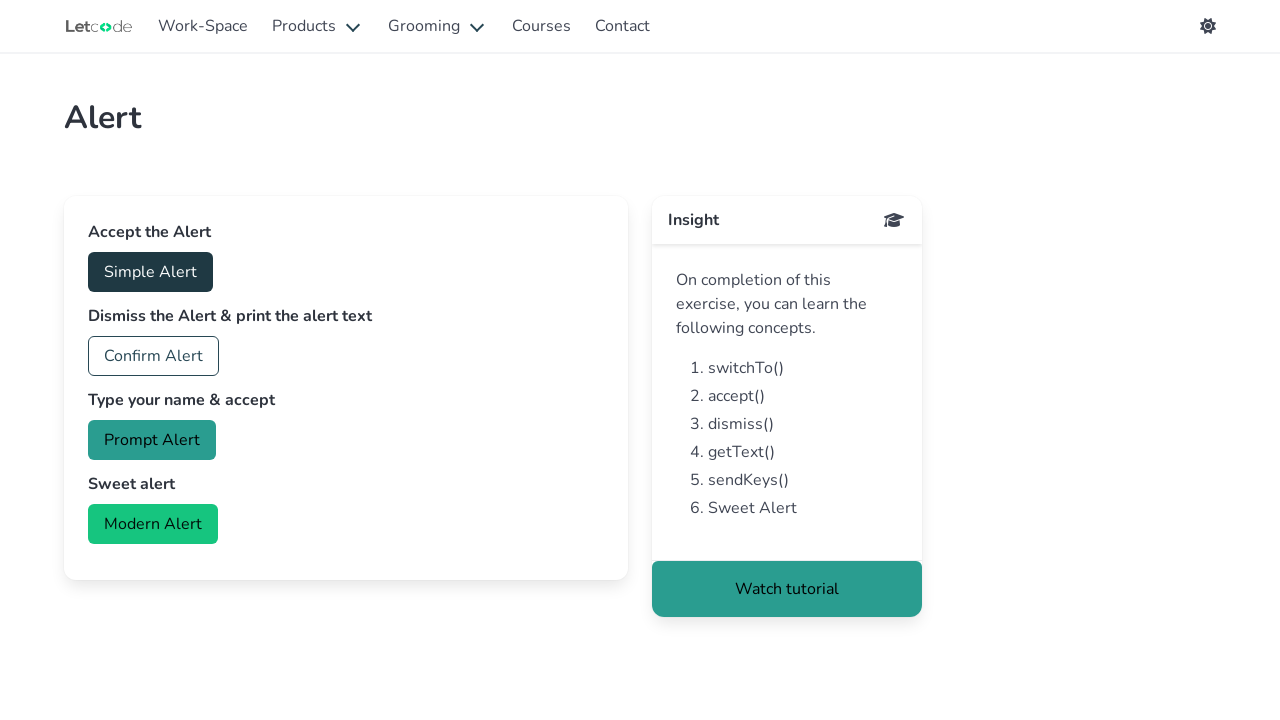

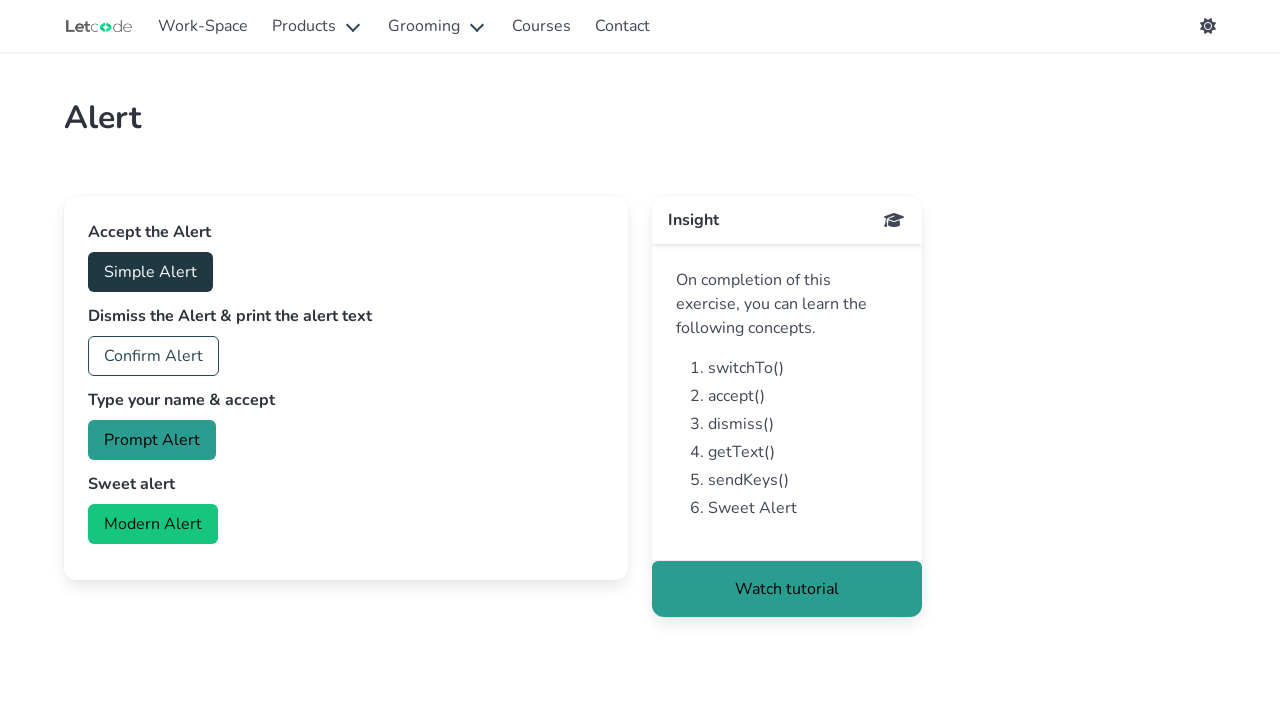